Tests the book search functionality by filtering books by publisher "O'Reilly Media" and verifying that the expected book titles are displayed in the results.

Starting URL: https://demoqa.com/books

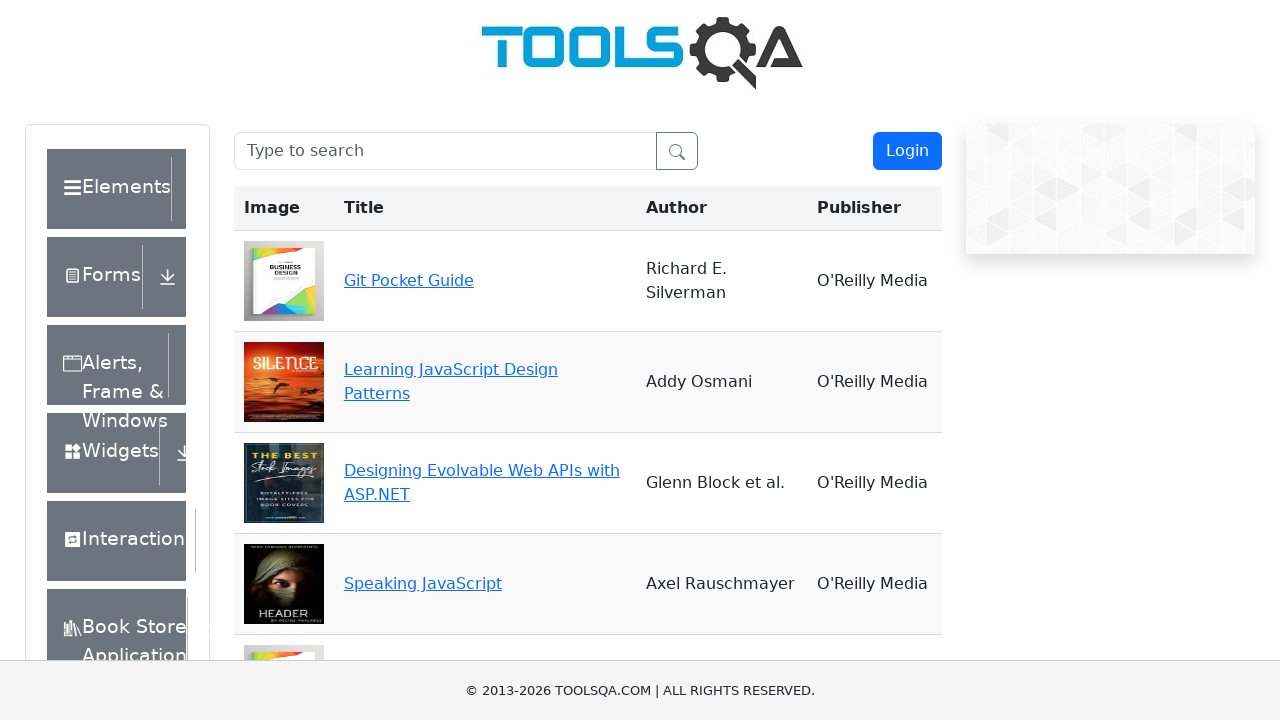

Filled search box with 'O'Reilly Media' publisher name on [placeholder="Type to search"]
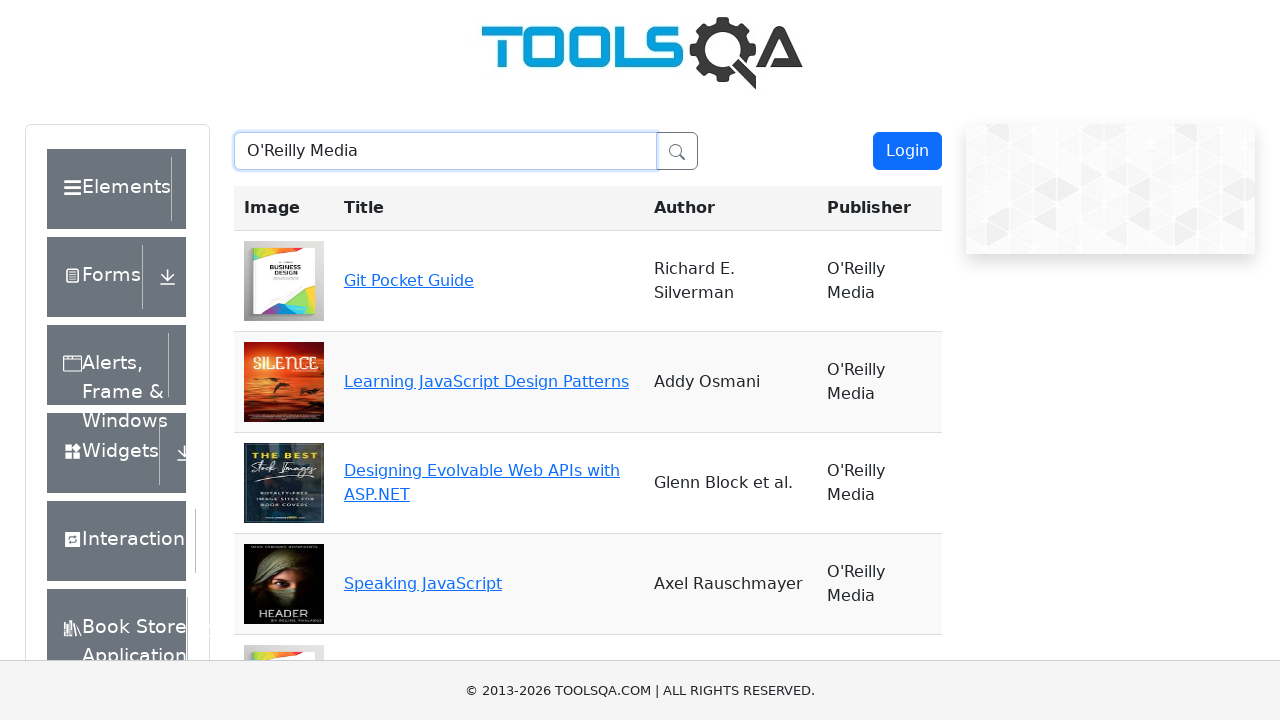

Verified 'Git Pocket Guide' book is visible in search results
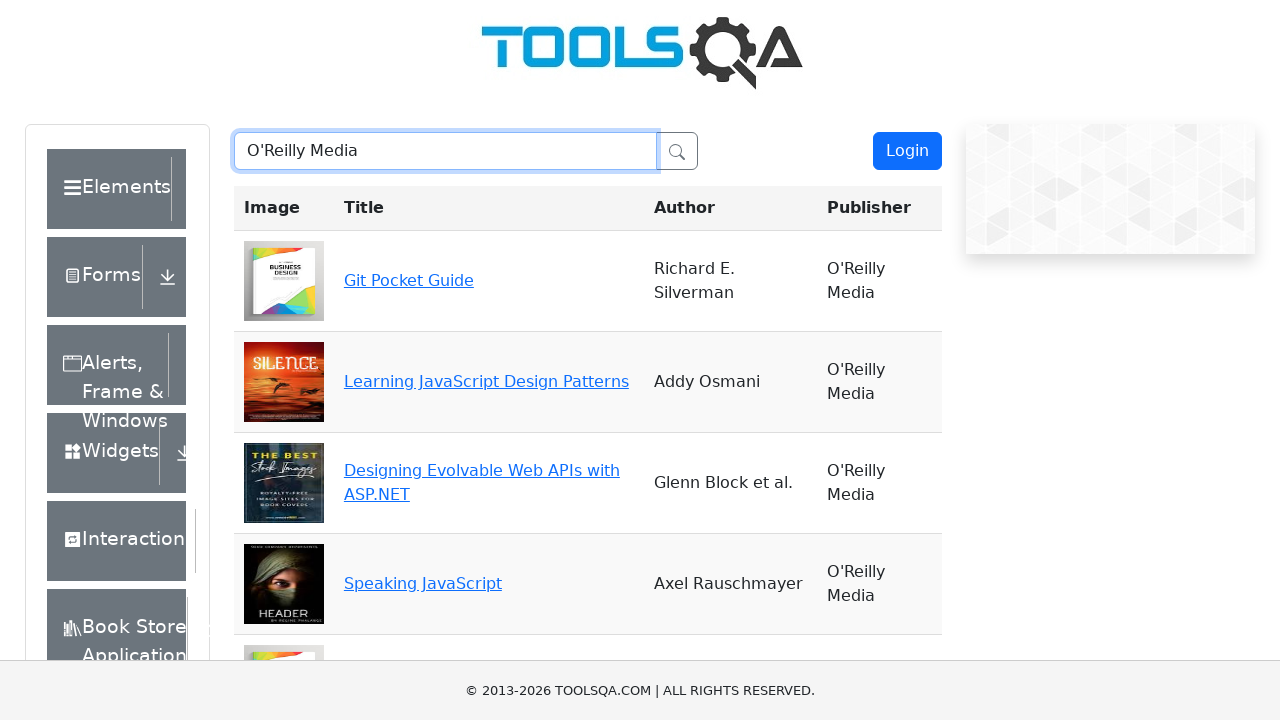

Verified 'Learning JavaScript Design Patterns' book is visible in search results
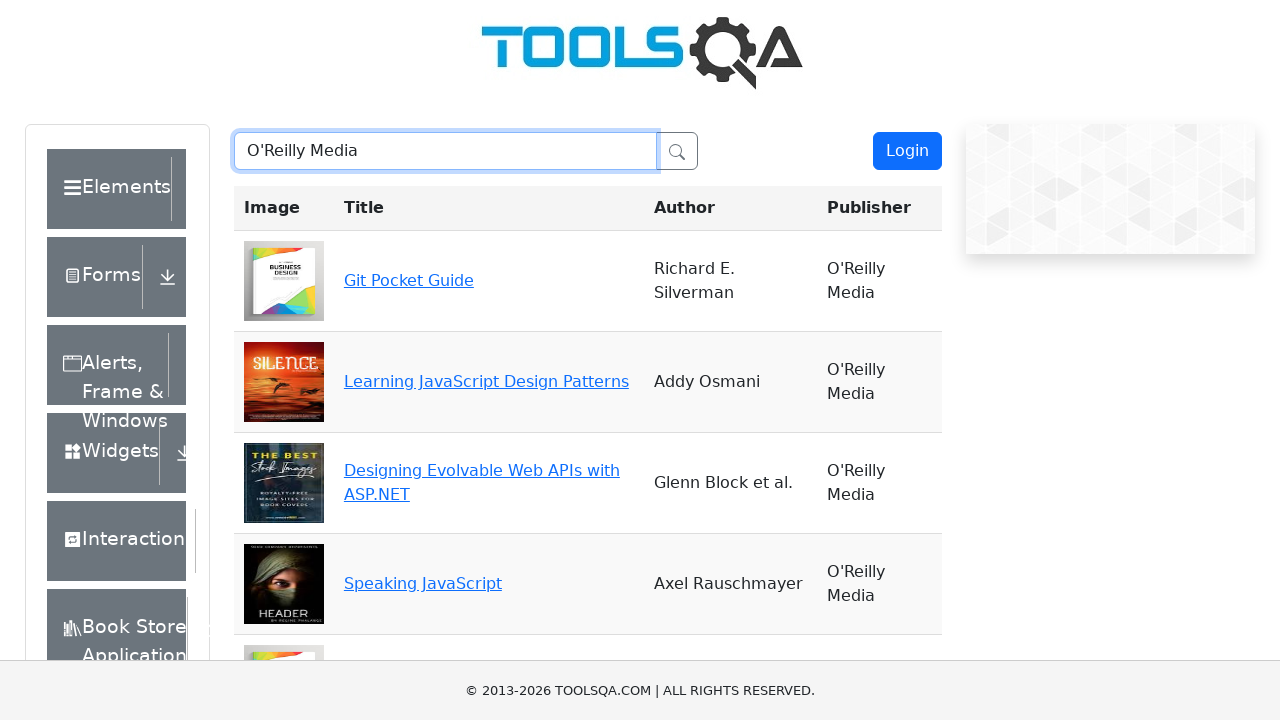

Verified 'Designing Evolvable Web APIs with ASP.NET' book is visible in search results
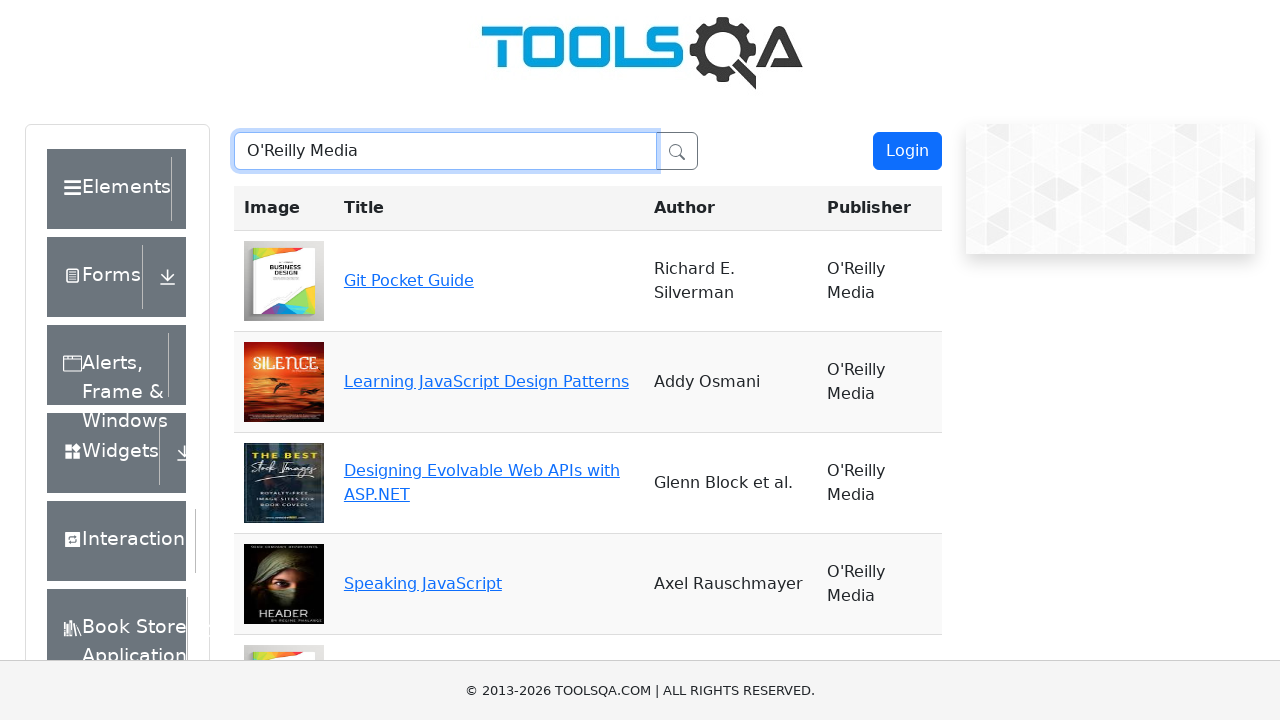

Verified 'Speaking JavaScript' book is visible in search results
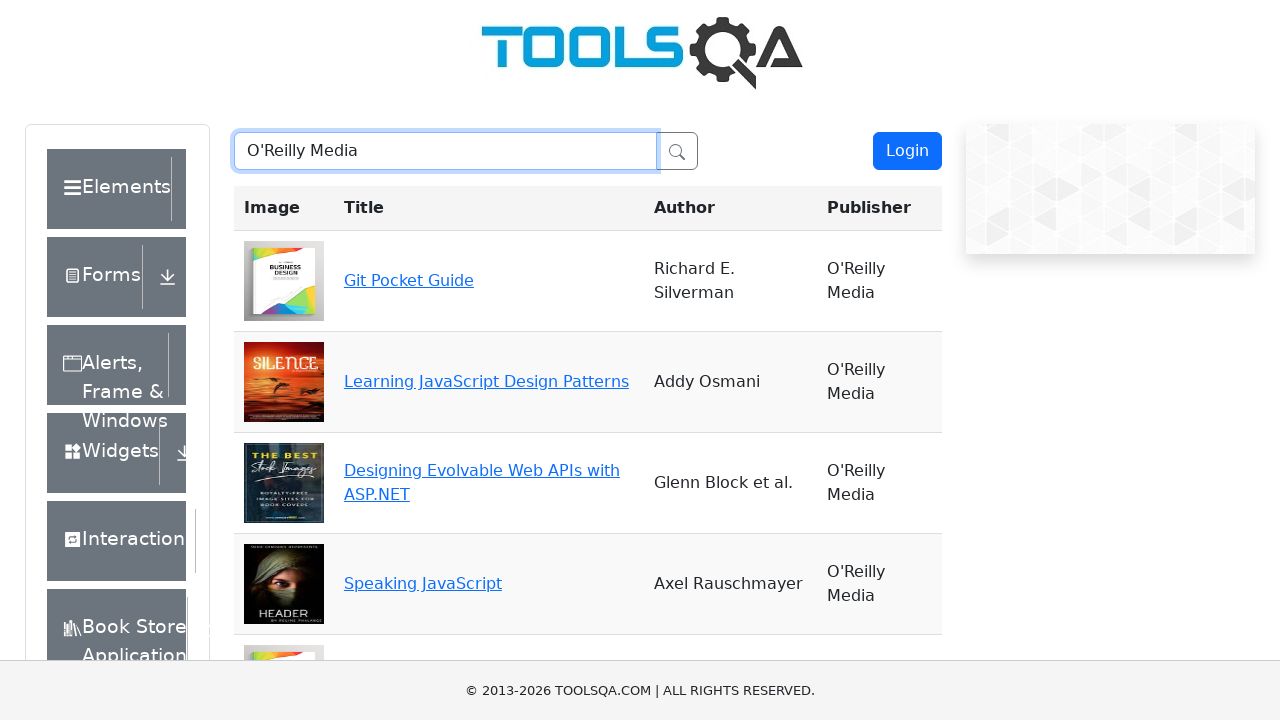

Verified 'You Don't Know JS' book is visible in search results
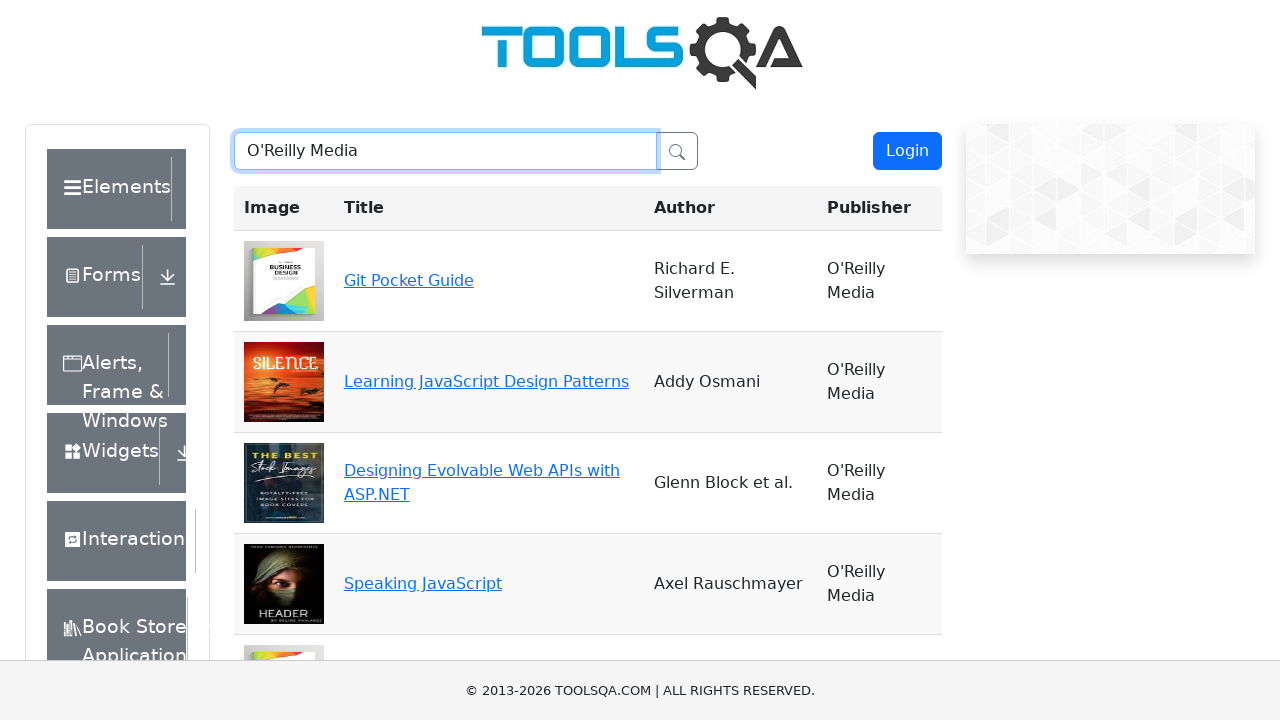

Verified 'Programming JavaScript Applications' book is visible in search results
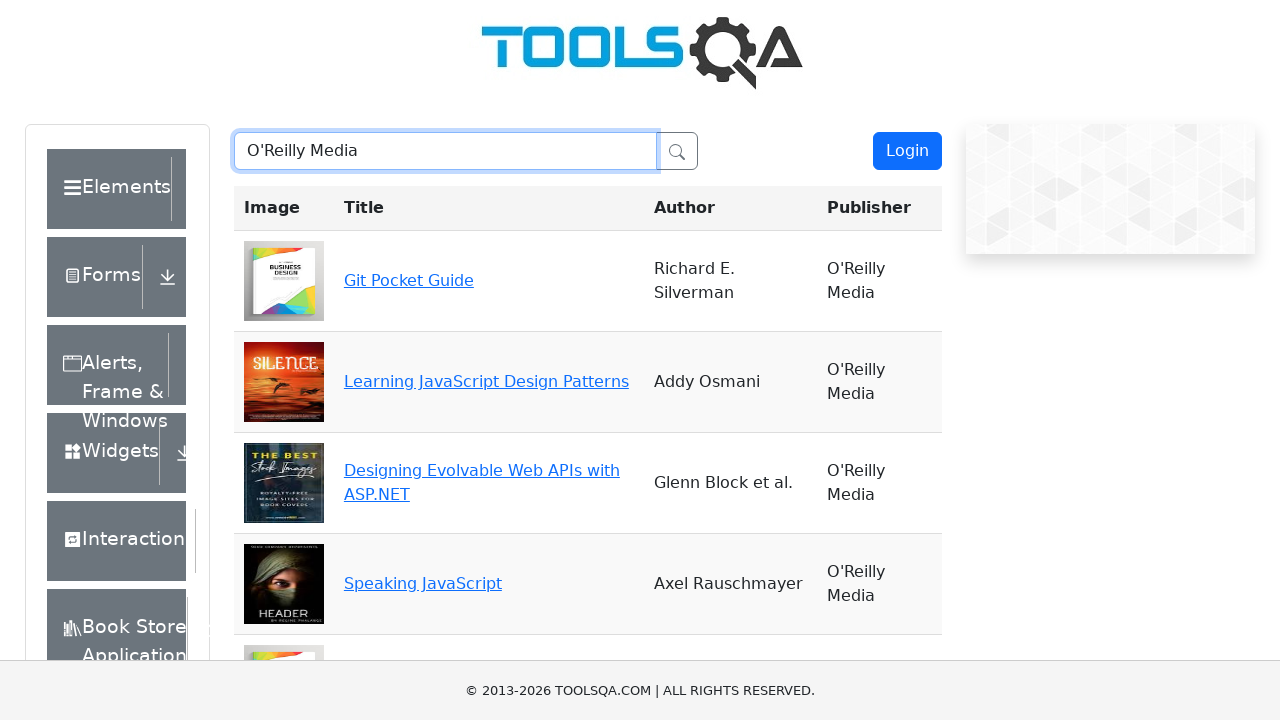

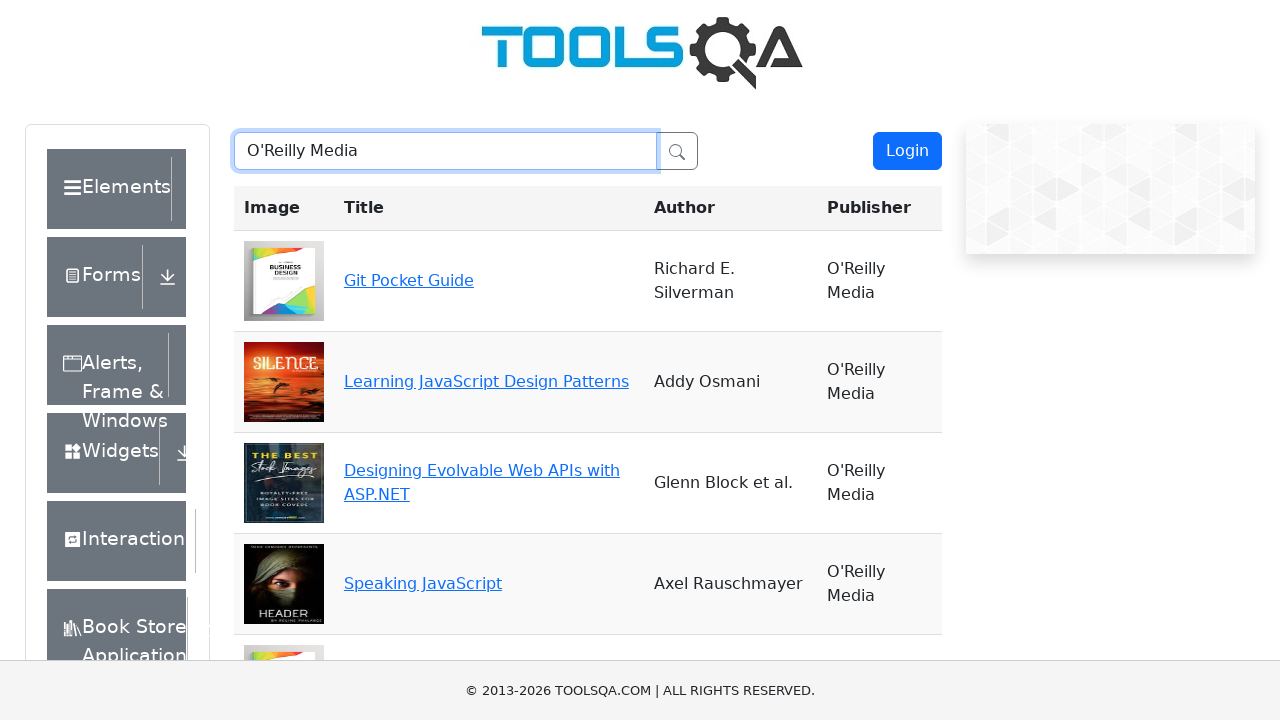